Verifies the current URL matches the expected OrangeHRM login page URL

Starting URL: https://opensource-demo.orangehrmlive.com/web/index.php/auth/login

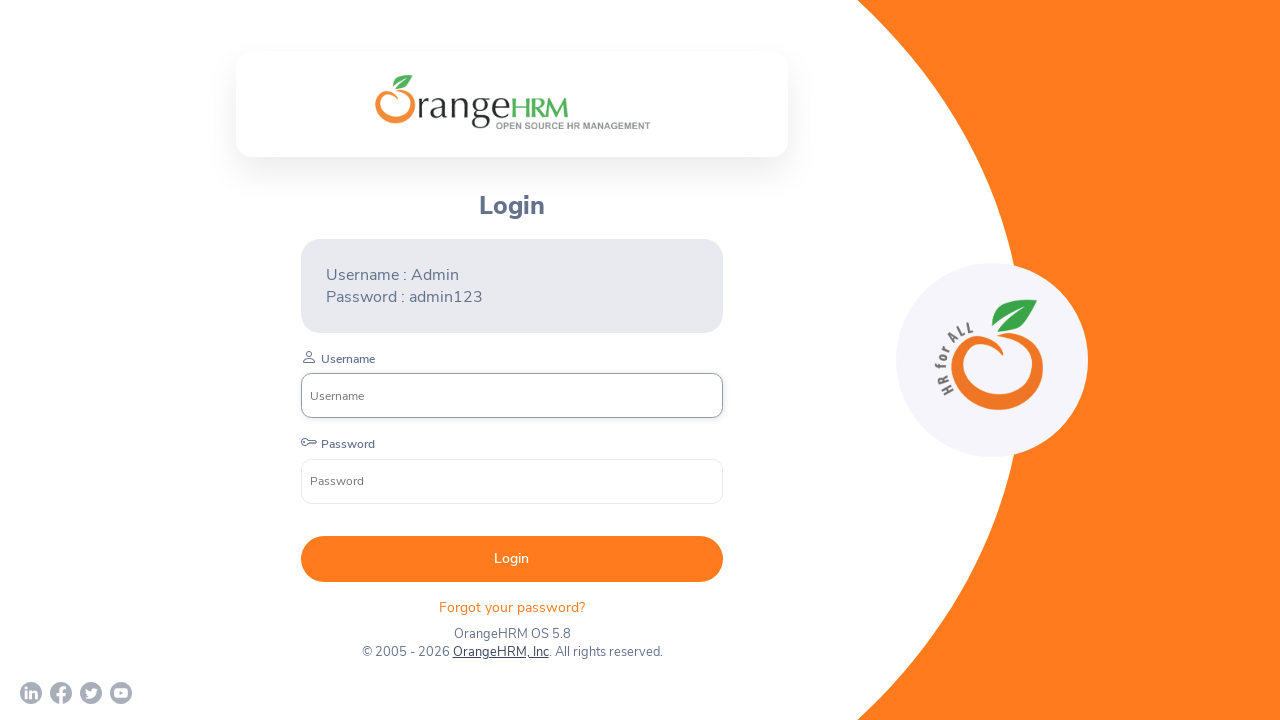

Waited for page to reach domcontentloaded state
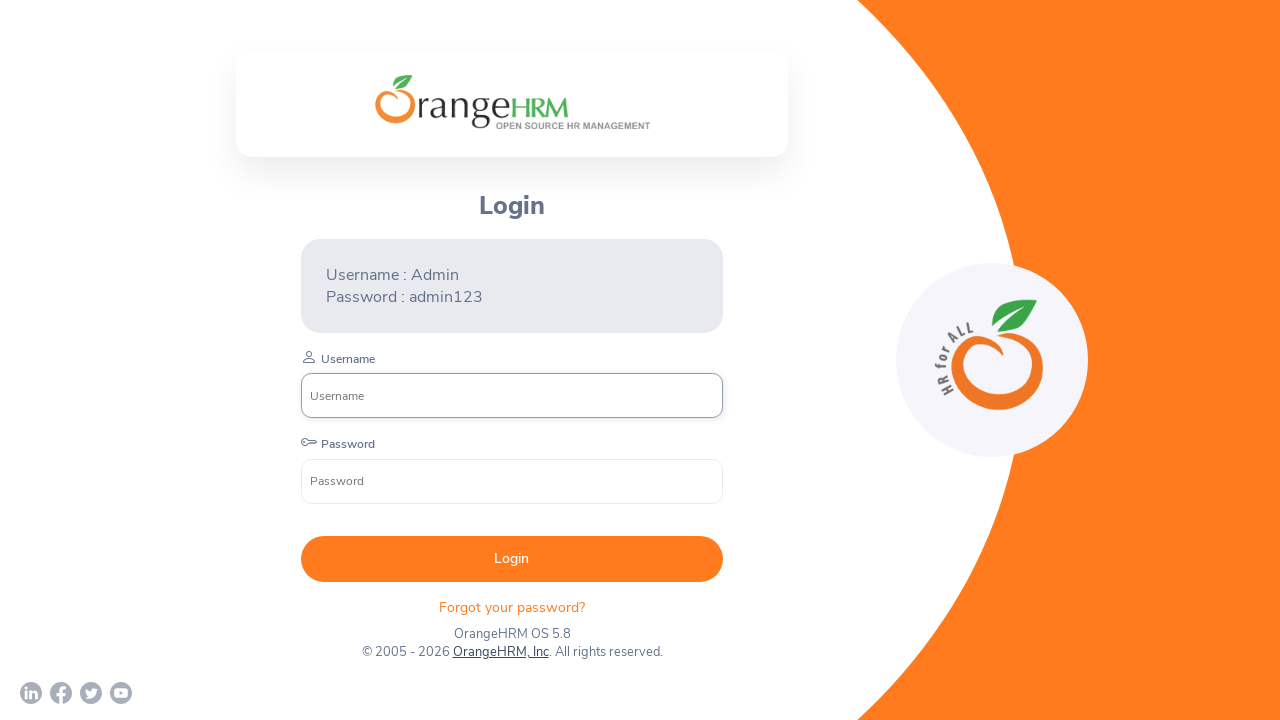

Verified current URL matches expected OrangeHRM login page URL
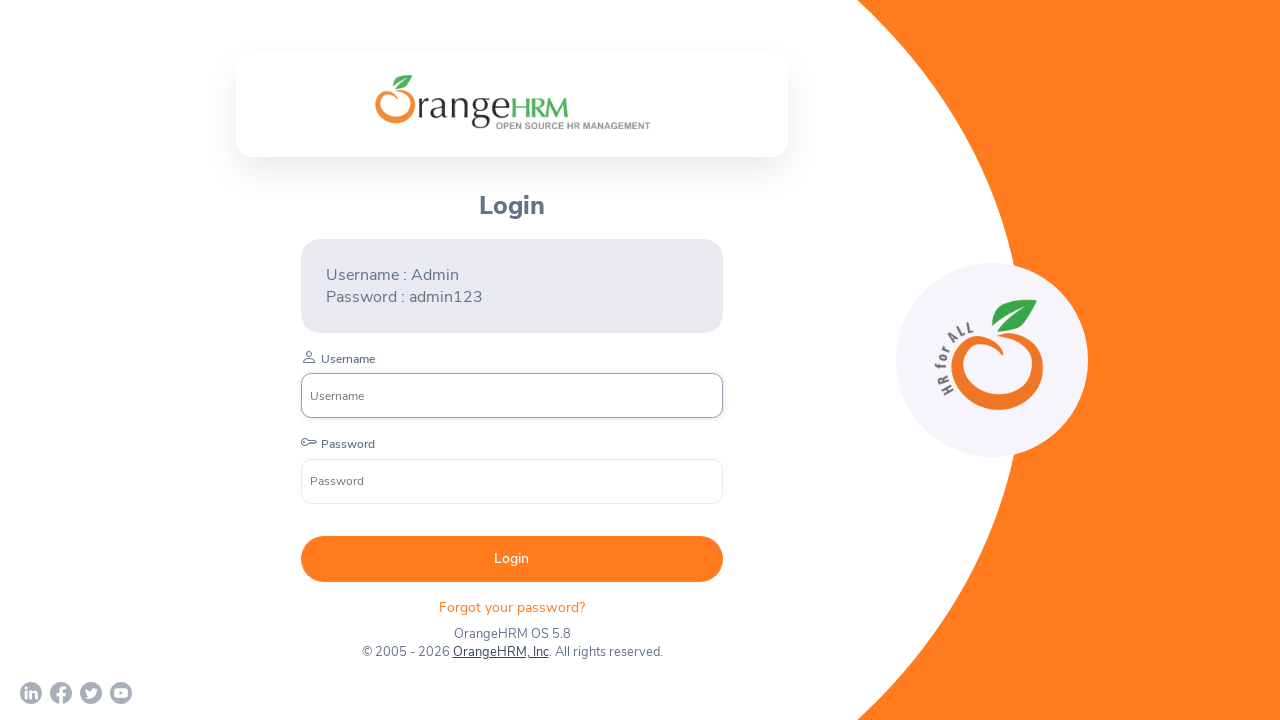

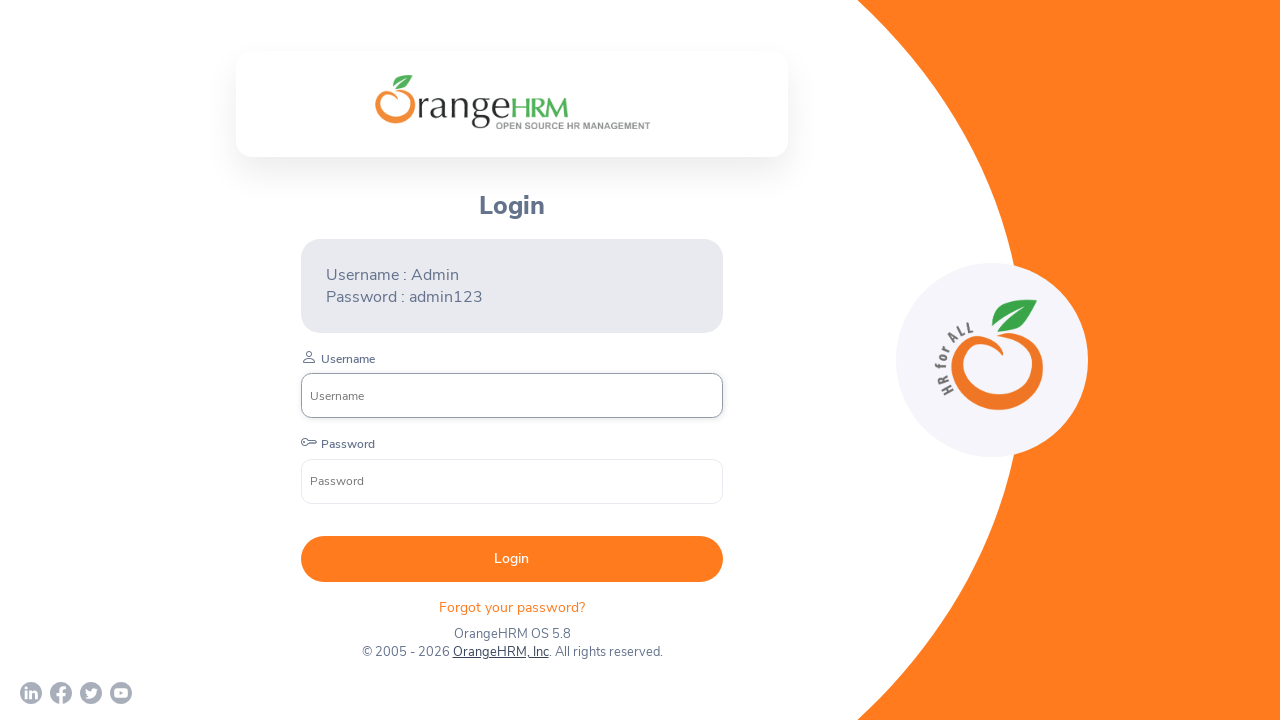